Tests nested iframe navigation by switching through multiple frames and filling a text input within the inner frame

Starting URL: https://demo.automationtesting.in/Frames.html

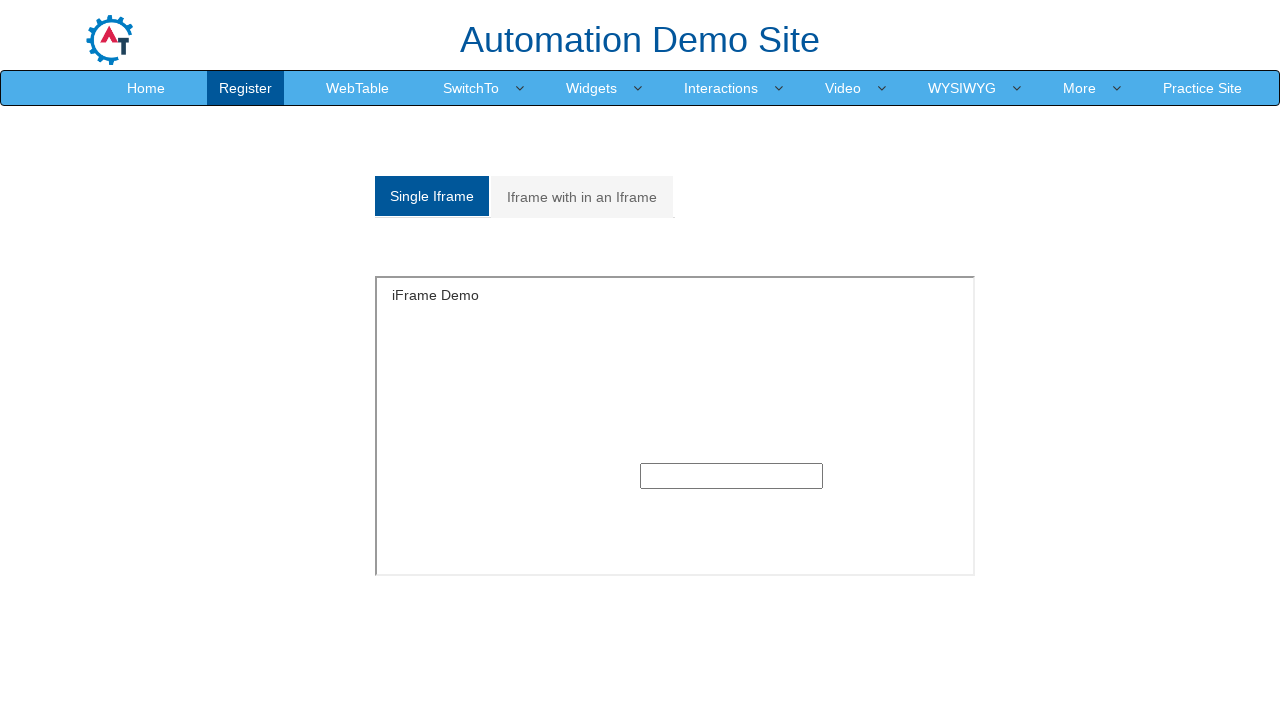

Clicked on the nested frames tab at (582, 197) on xpath=/html/body/section/div[1]/div/div/div/div[1]/div/ul/li[2]/a
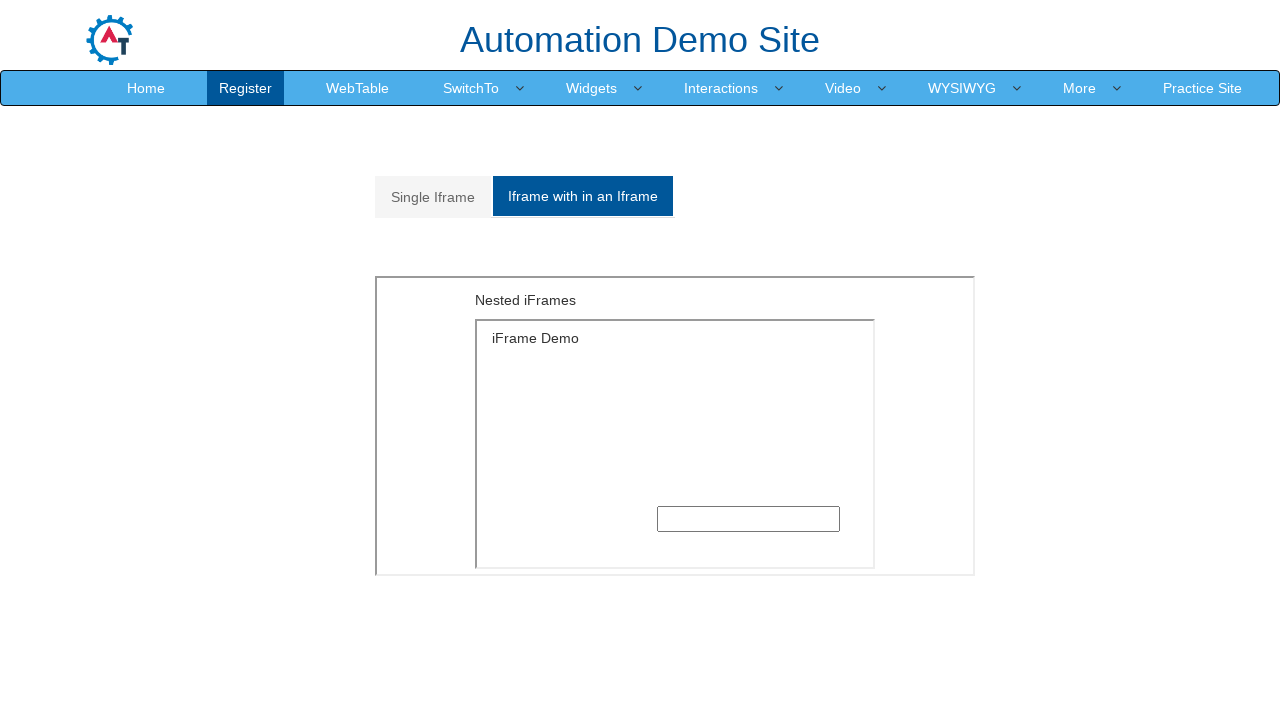

Located outer frame with src='MultipleFrames.html'
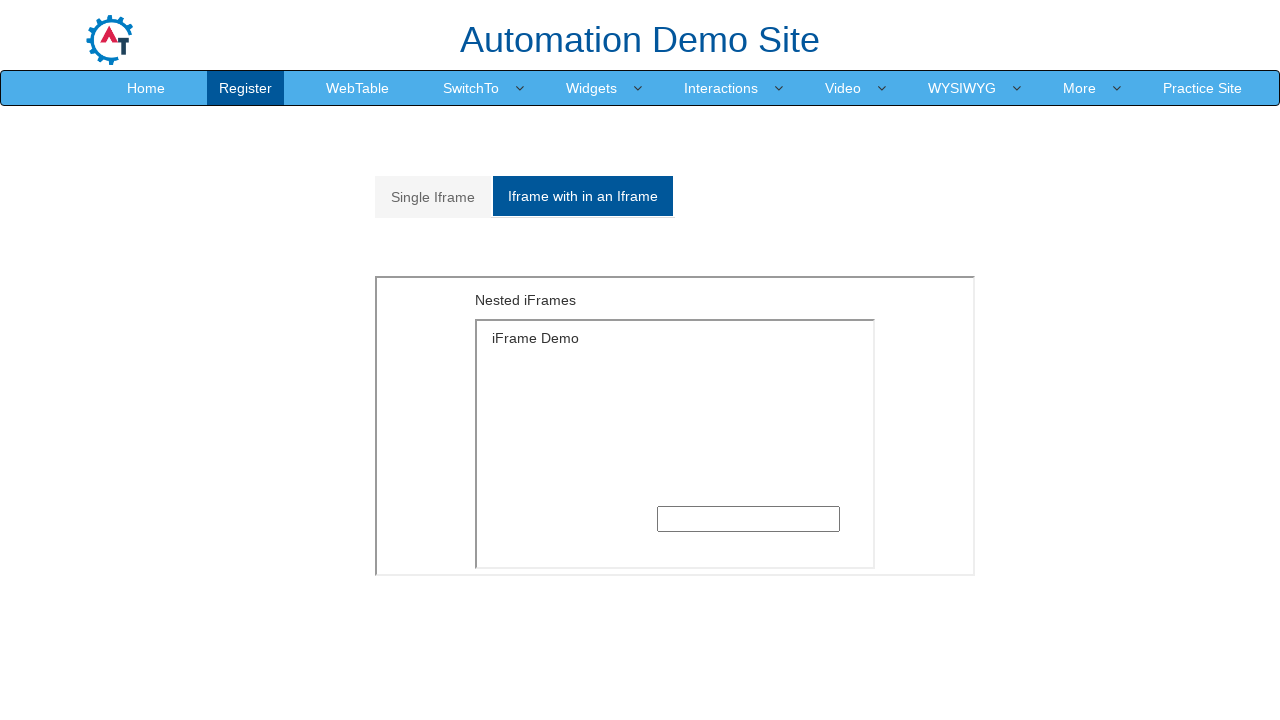

Located inner frame within the outer frame
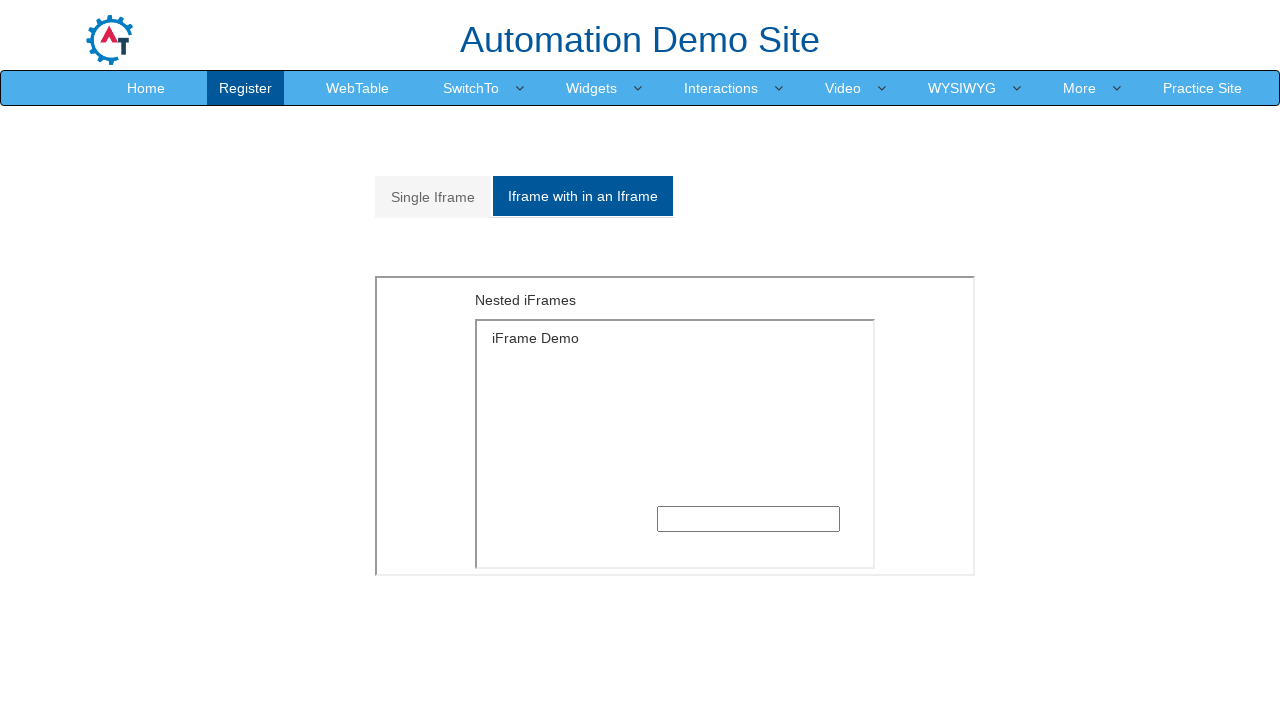

Filled text input in inner frame with 'Welcome' on iframe[src='MultipleFrames.html'] >> internal:control=enter-frame >> xpath=/html
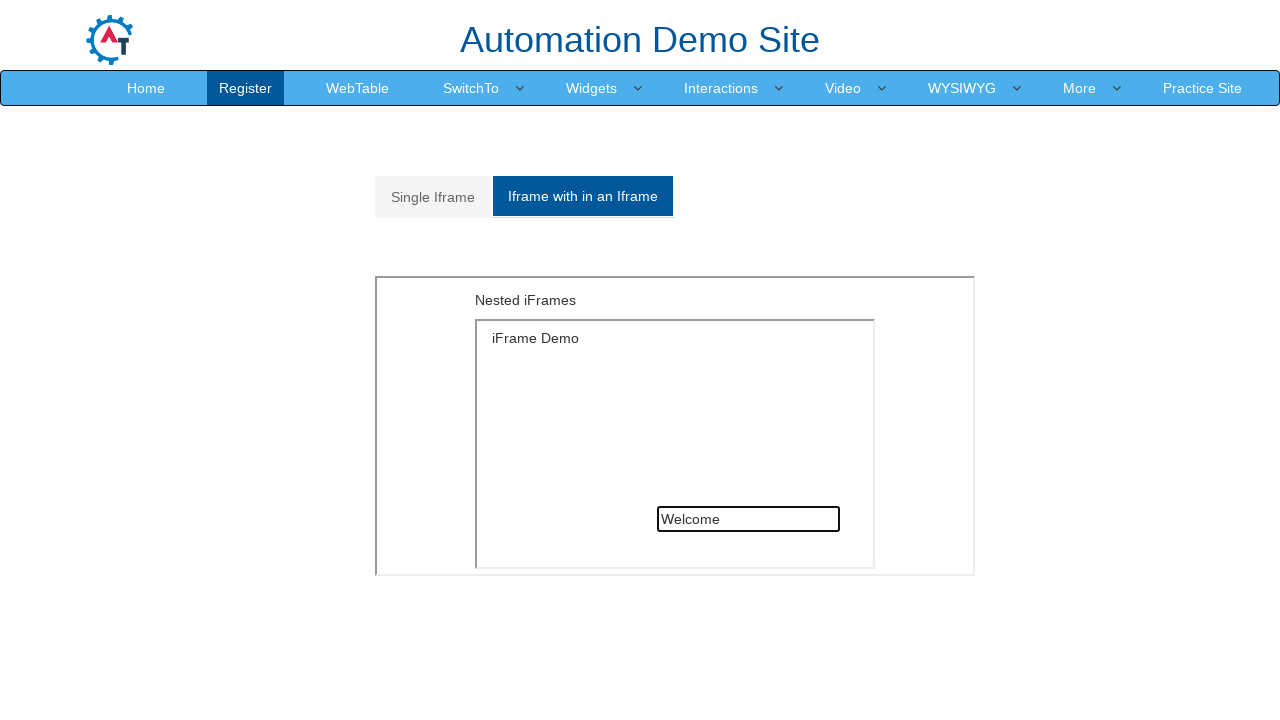

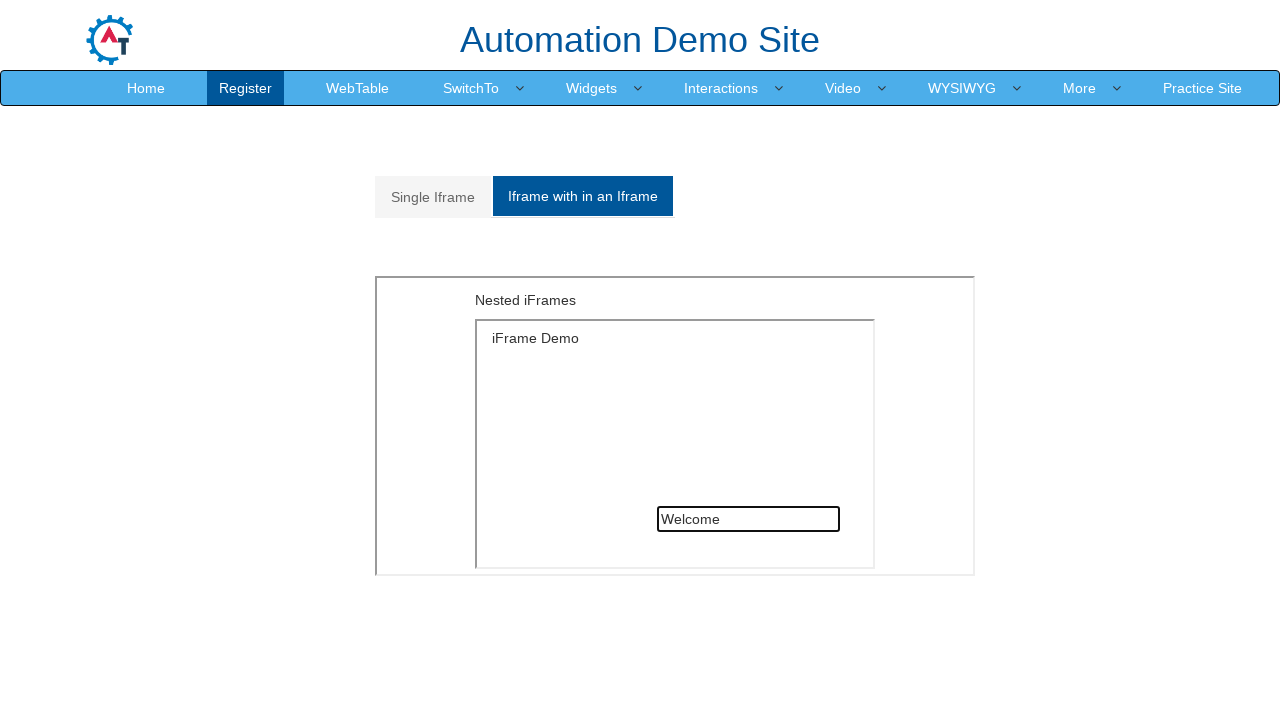